Tests a 7-character password validation form by entering a valid 7-character input and verifying the validation message shows "Valid Value"

Starting URL: https://testpages.eviltester.com/styled/apps/7charval/simple7charvalidation.html

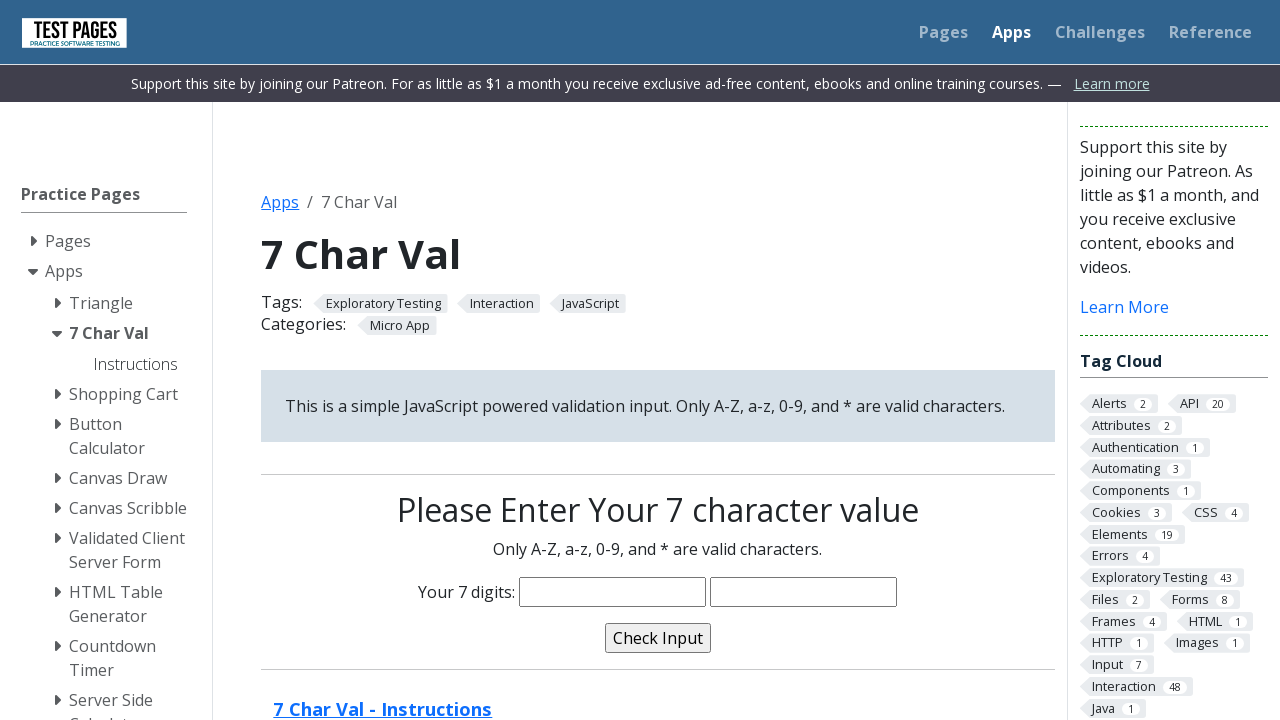

Filled characters input field with valid 7-character value '1234567' on input[name='characters']
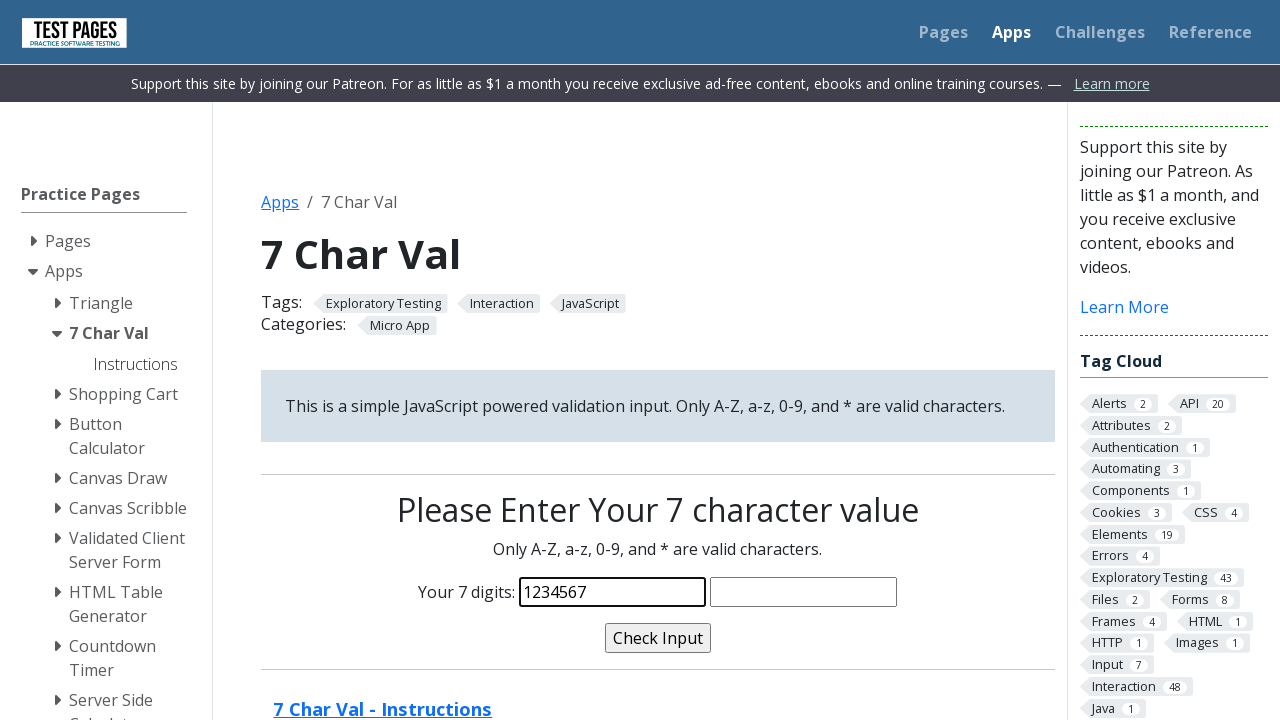

Clicked validate button to check password at (658, 638) on input[name='validate']
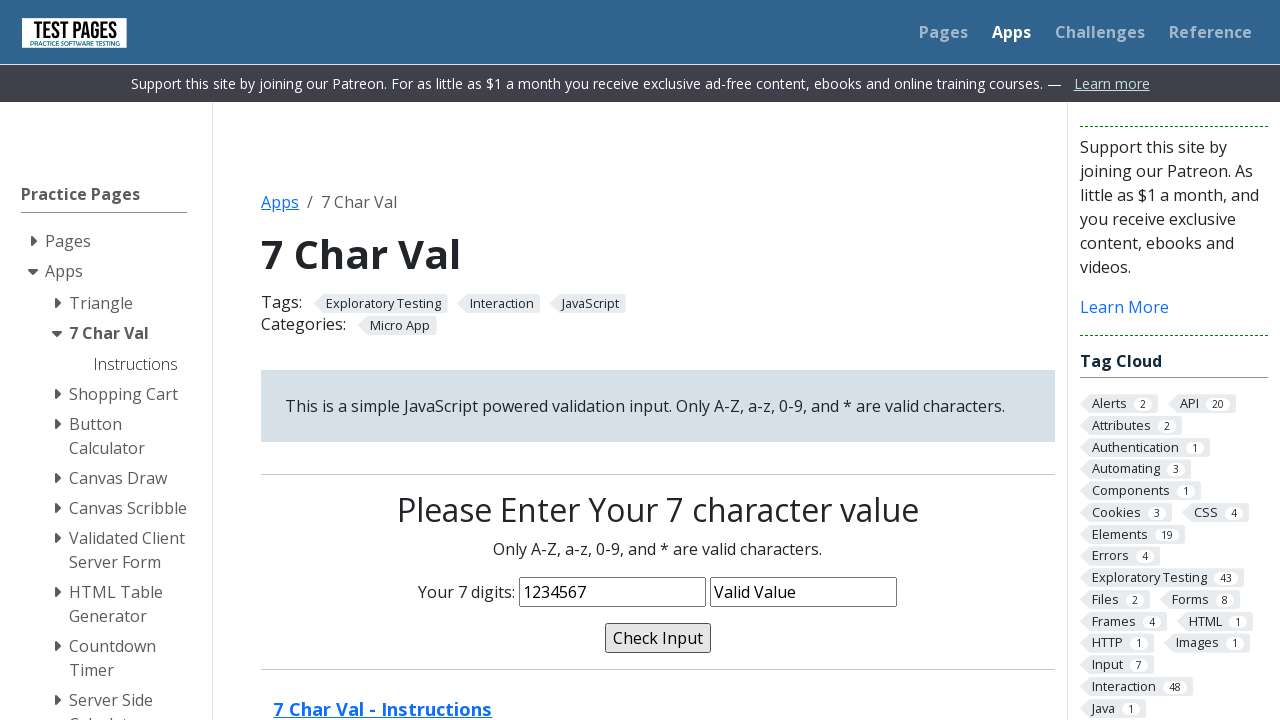

Validation message confirmed as 'Valid Value'
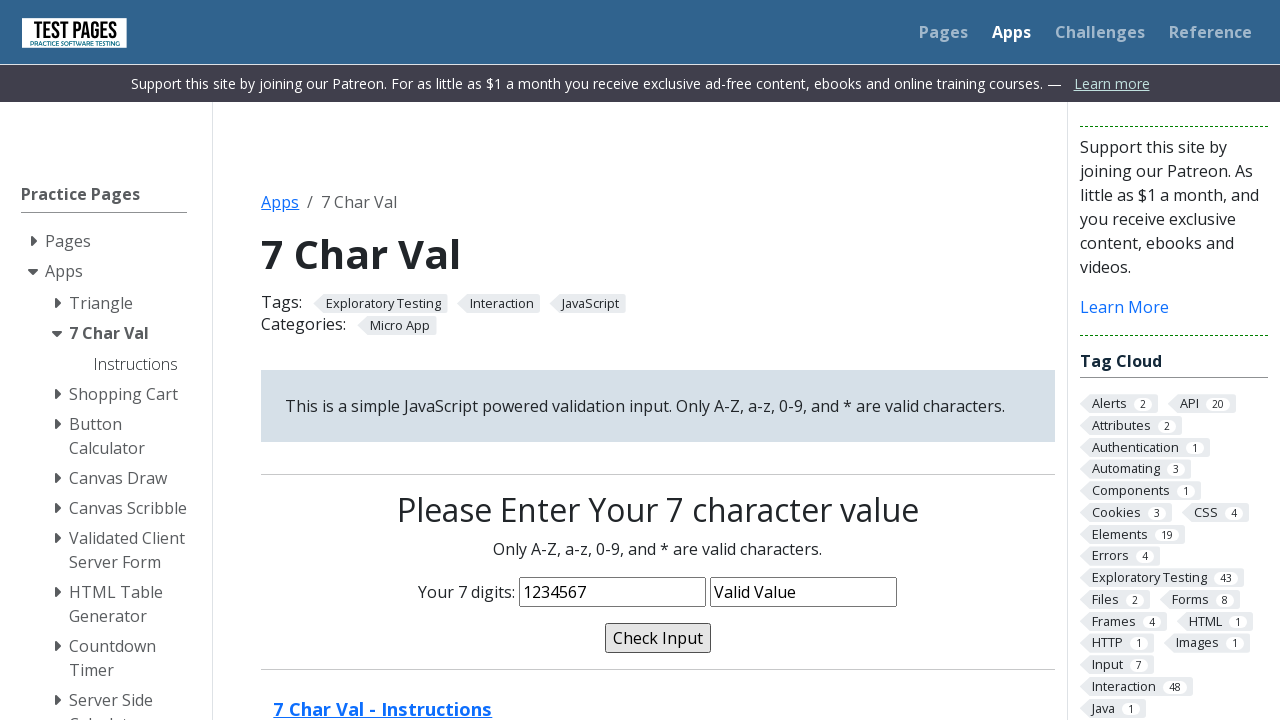

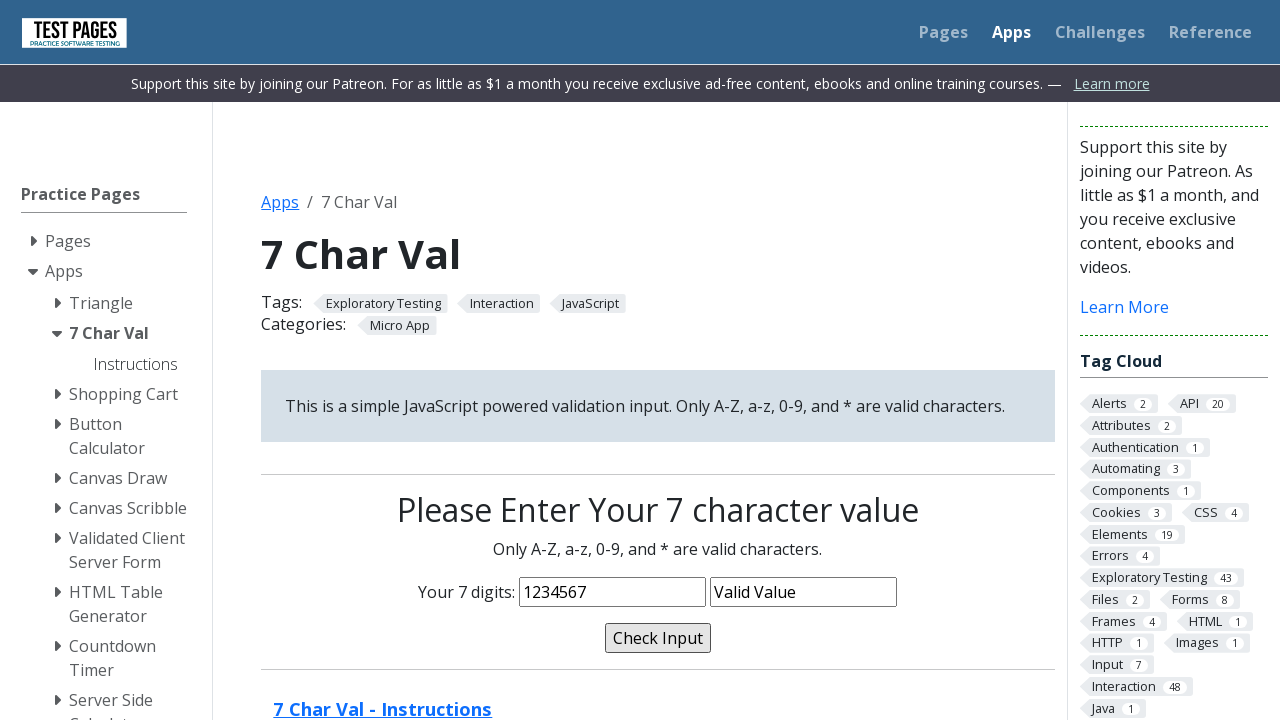